Tests iframe interaction on W3Schools by switching to an iframe, clicking a button, and verifying the text change

Starting URL: https://www.w3schools.com/js/tryit.asp?filename=tryjs_myfirst

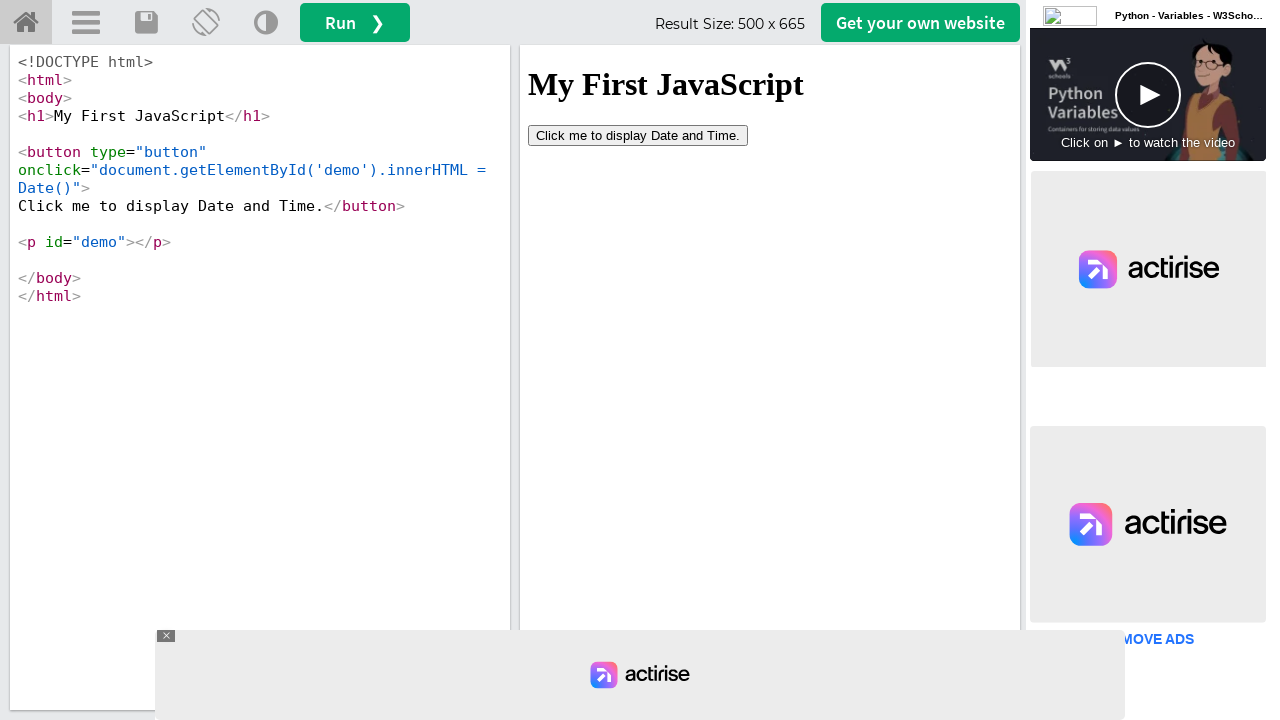

Located iframe with ID 'iframeResult'
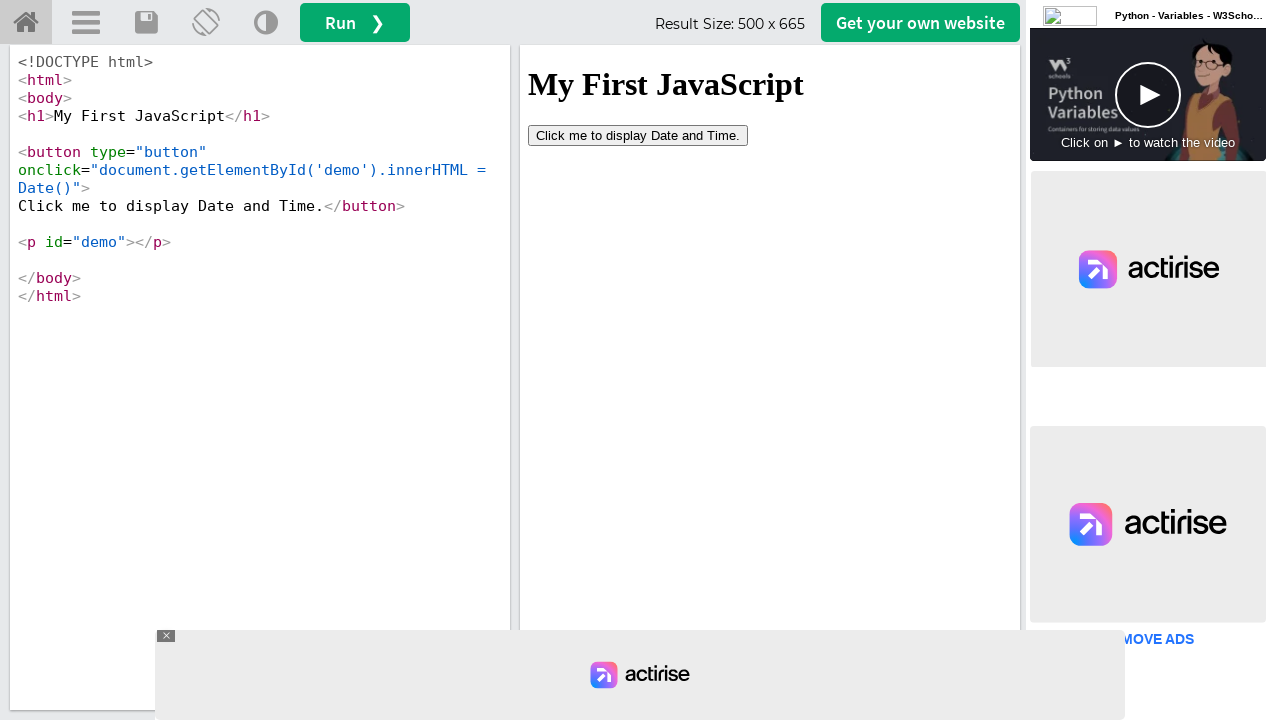

Clicked button inside iframe at (638, 135) on #iframeResult >> internal:control=enter-frame >> button[type='button']
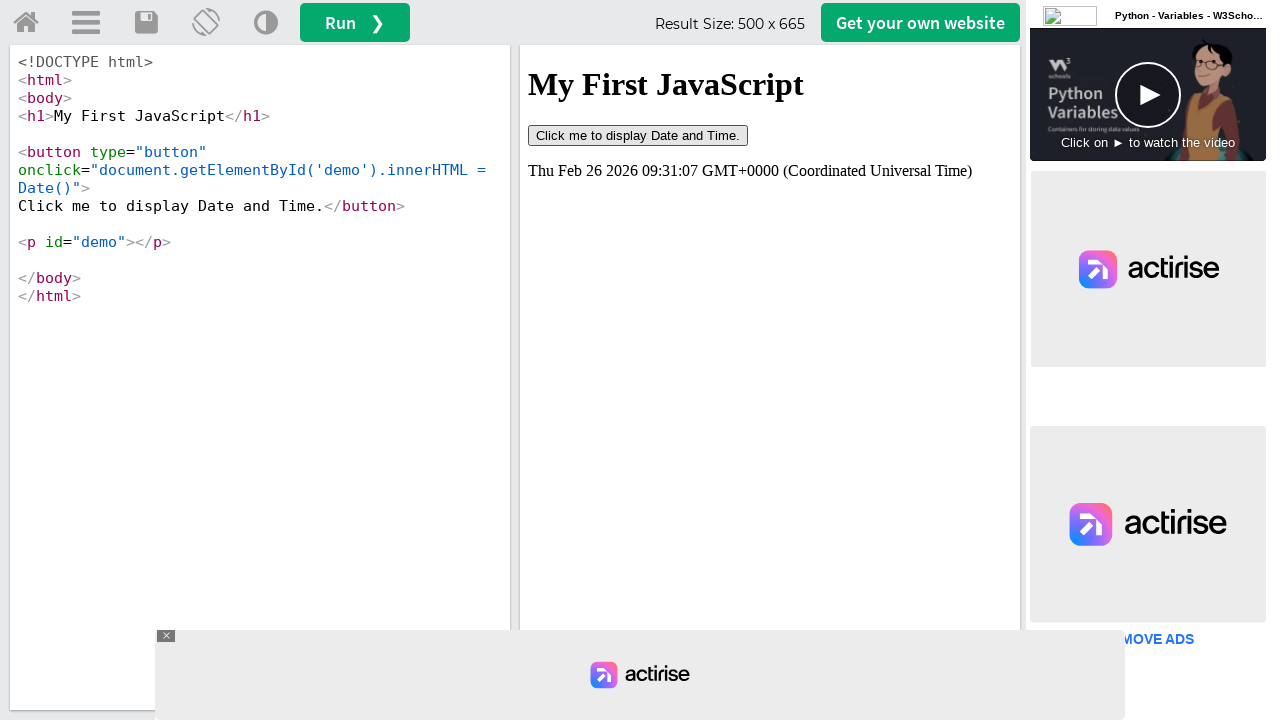

Retrieved updated text from demo element: 'Thu Feb 26 2026 09:31:07 GMT+0000 (Coordinated Universal Time)'
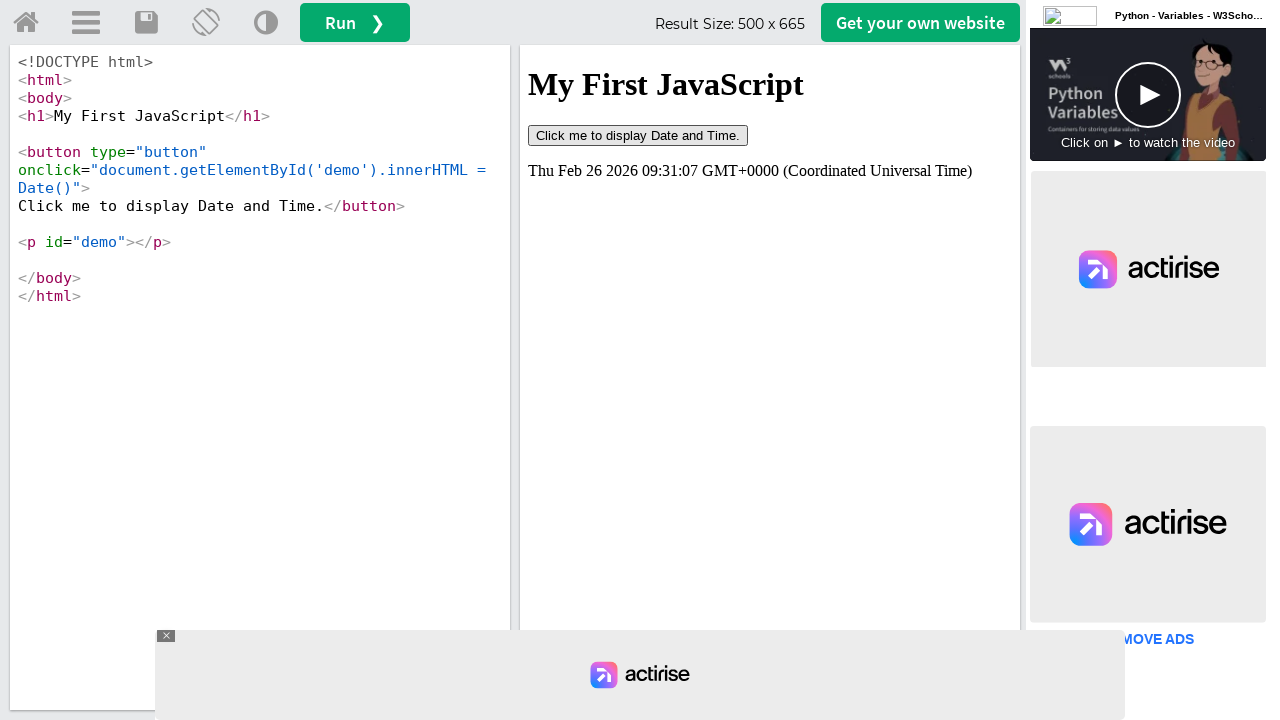

Printed demo text output: Thu Feb 26 2026 09:31:07 GMT+0000 (Coordinated Universal Time)
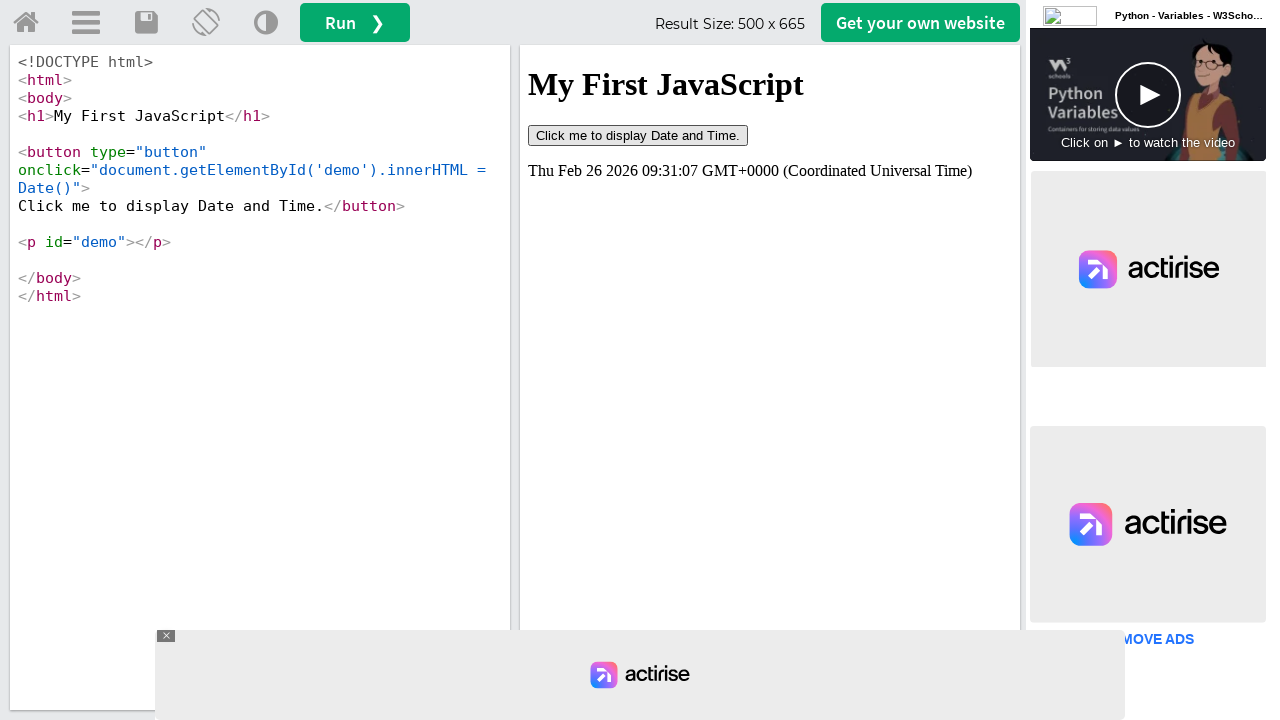

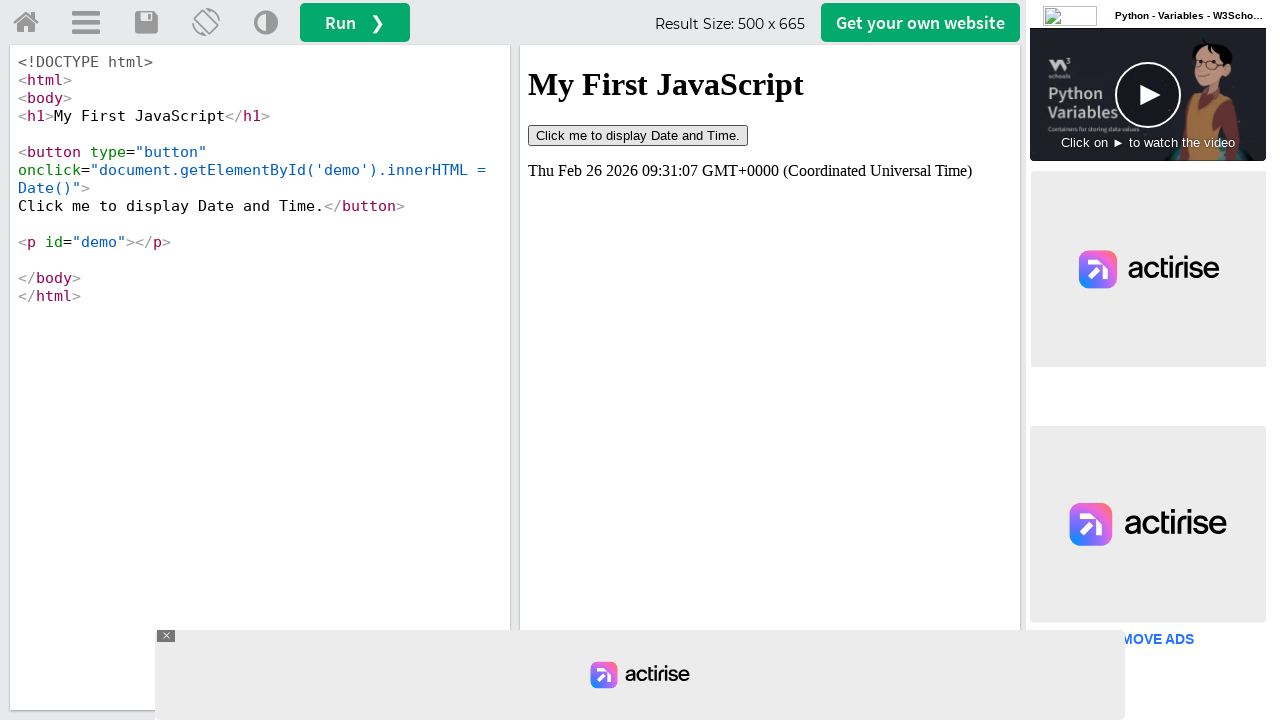